Tests drag and drop functionality with multiple drop targets, verifying text changes when dragging a circle over different areas and releasing it on a target.

Starting URL: https://demos.telerik.com/aspnet-ajax/dragdropmanager/area/defaultcs.aspx

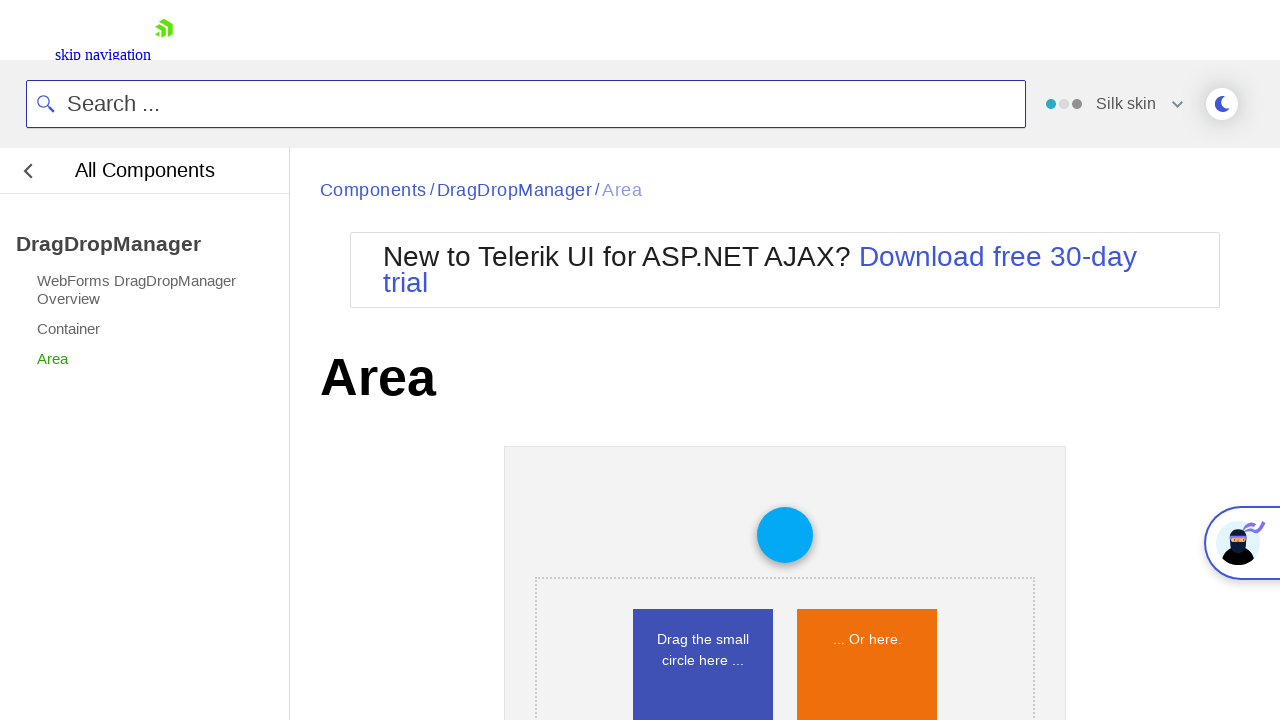

Waited for draggable element to load
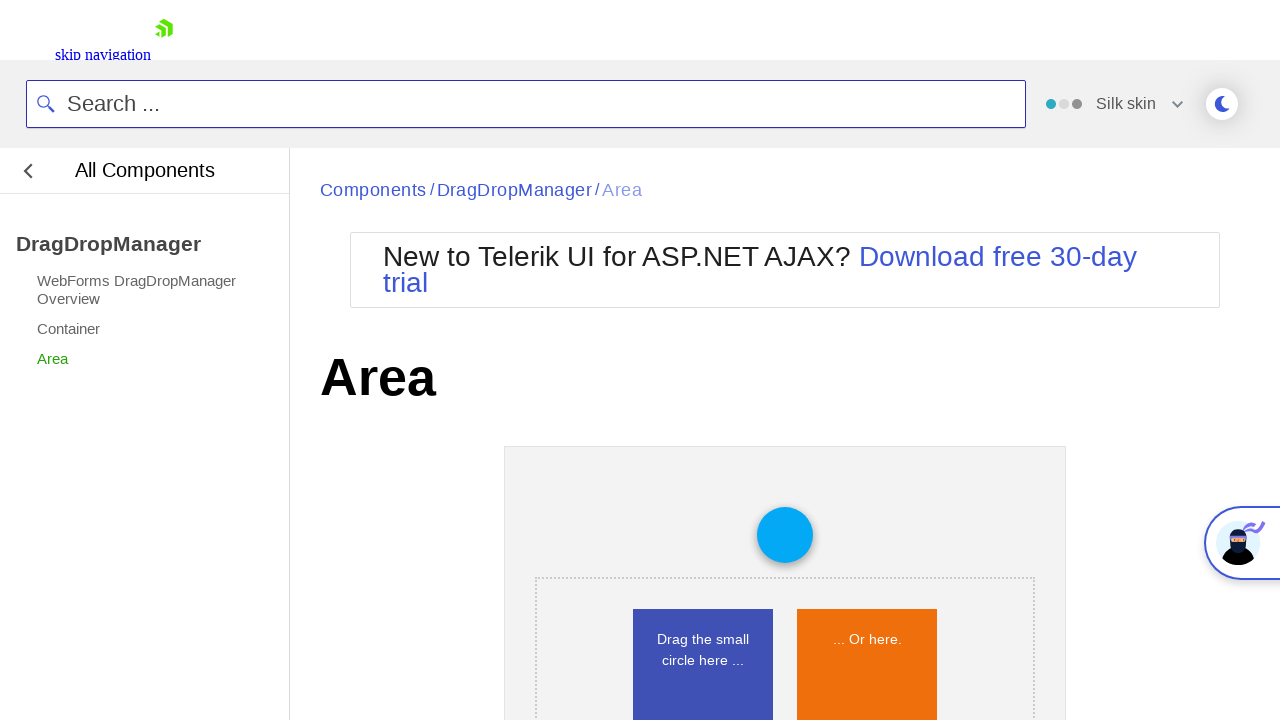

Located small circle element
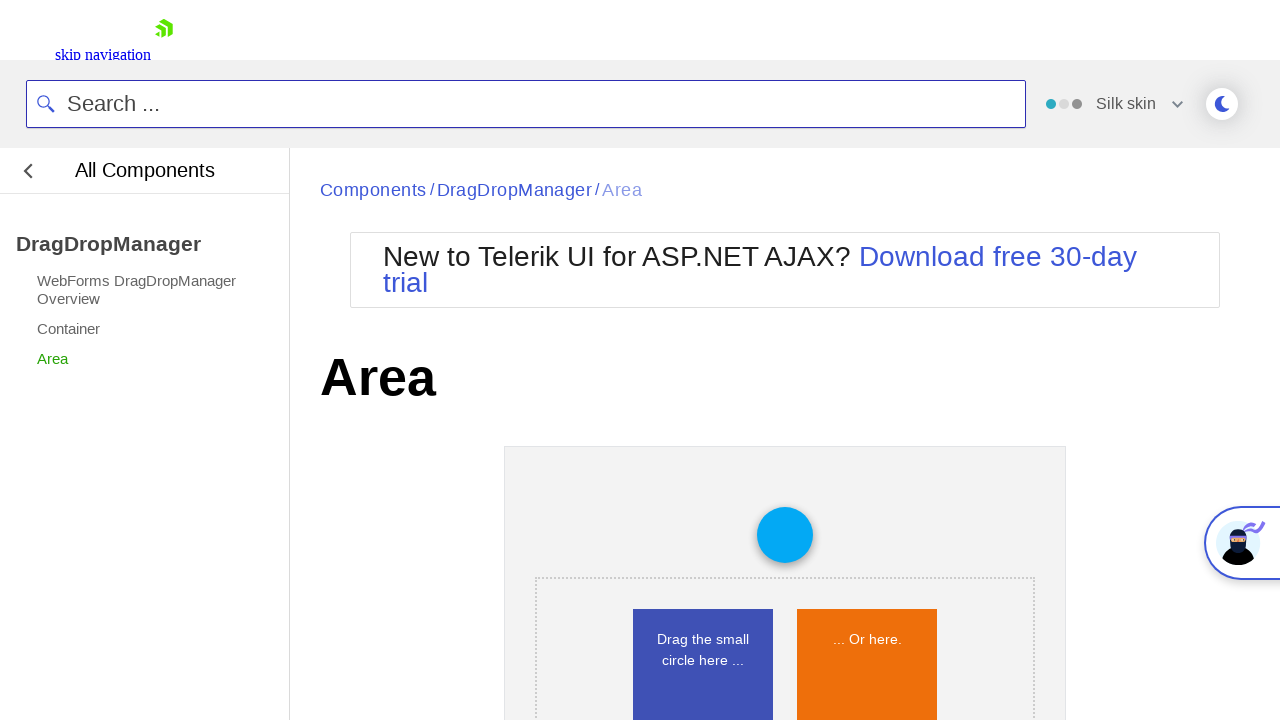

Located blue square drop target
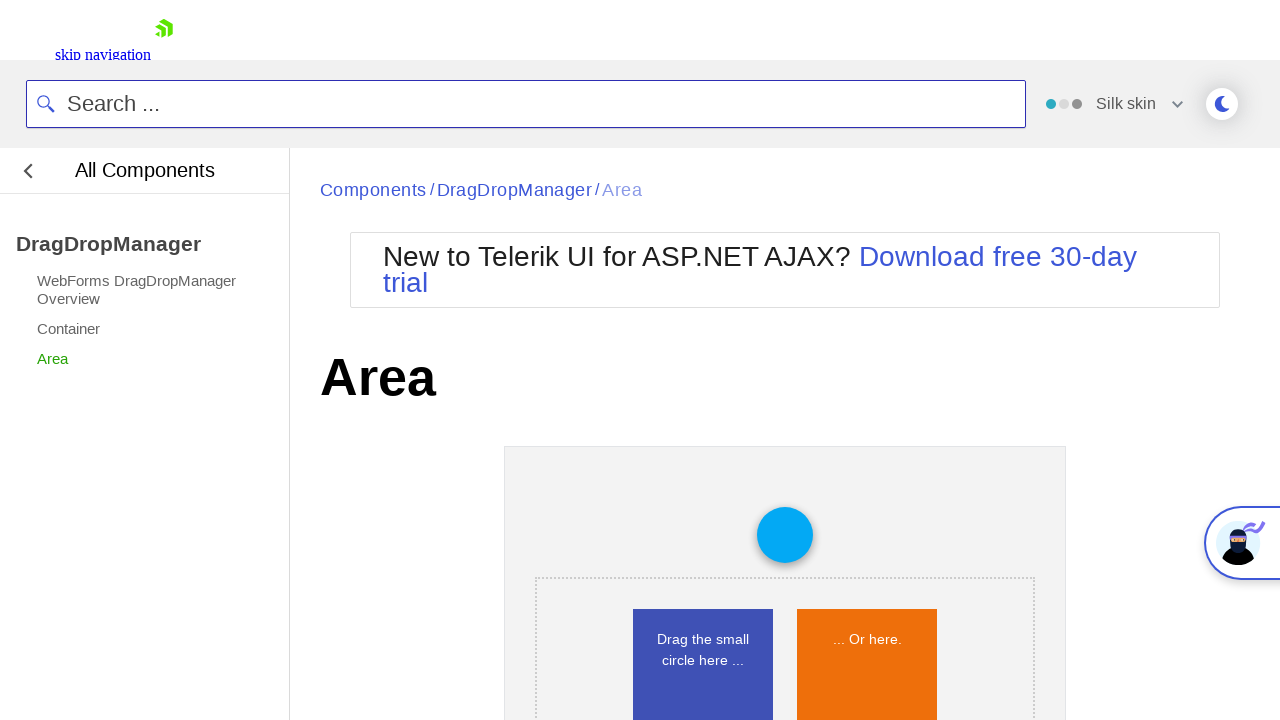

Located title element
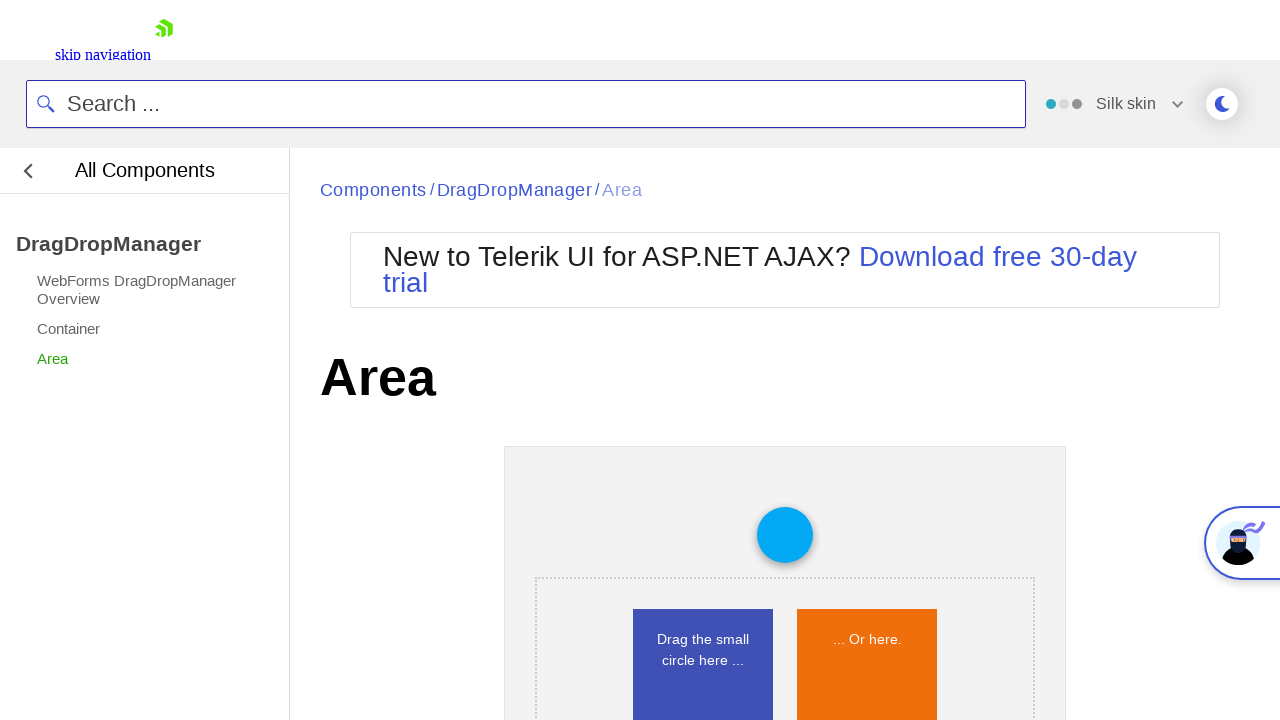

Hovered over small circle at (785, 535) on #draggable
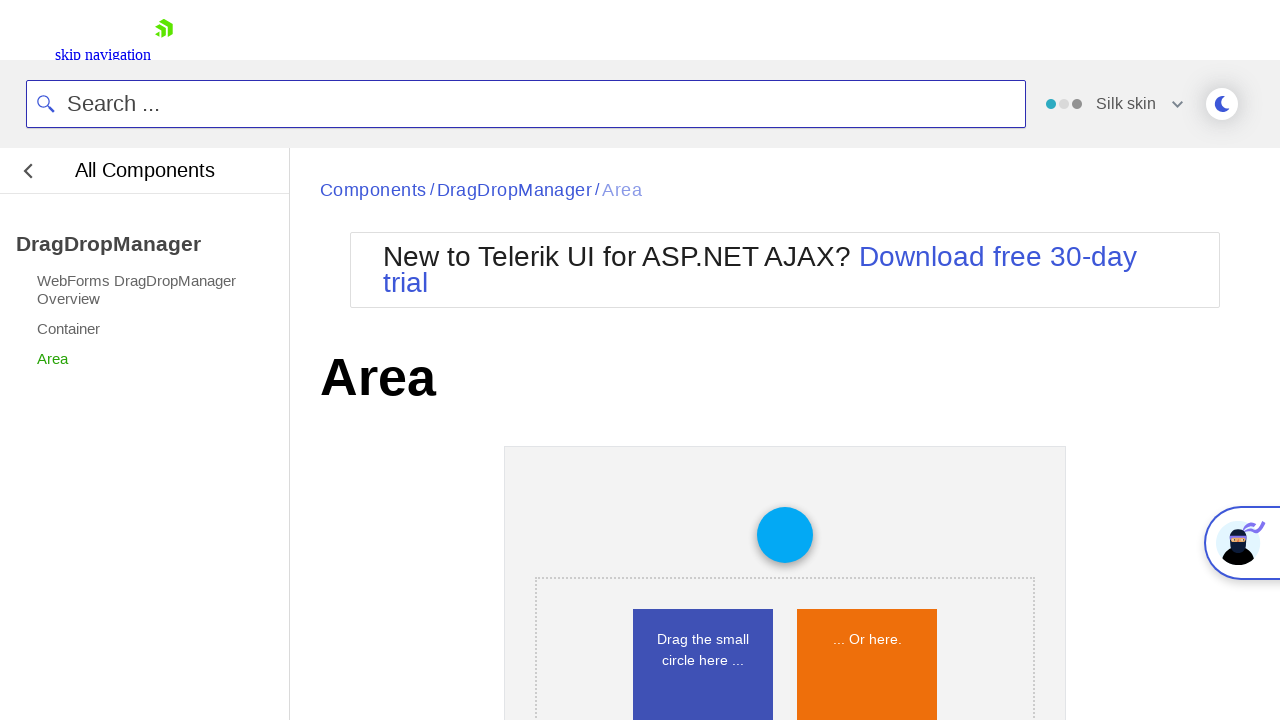

Pressed mouse button down on small circle at (785, 535)
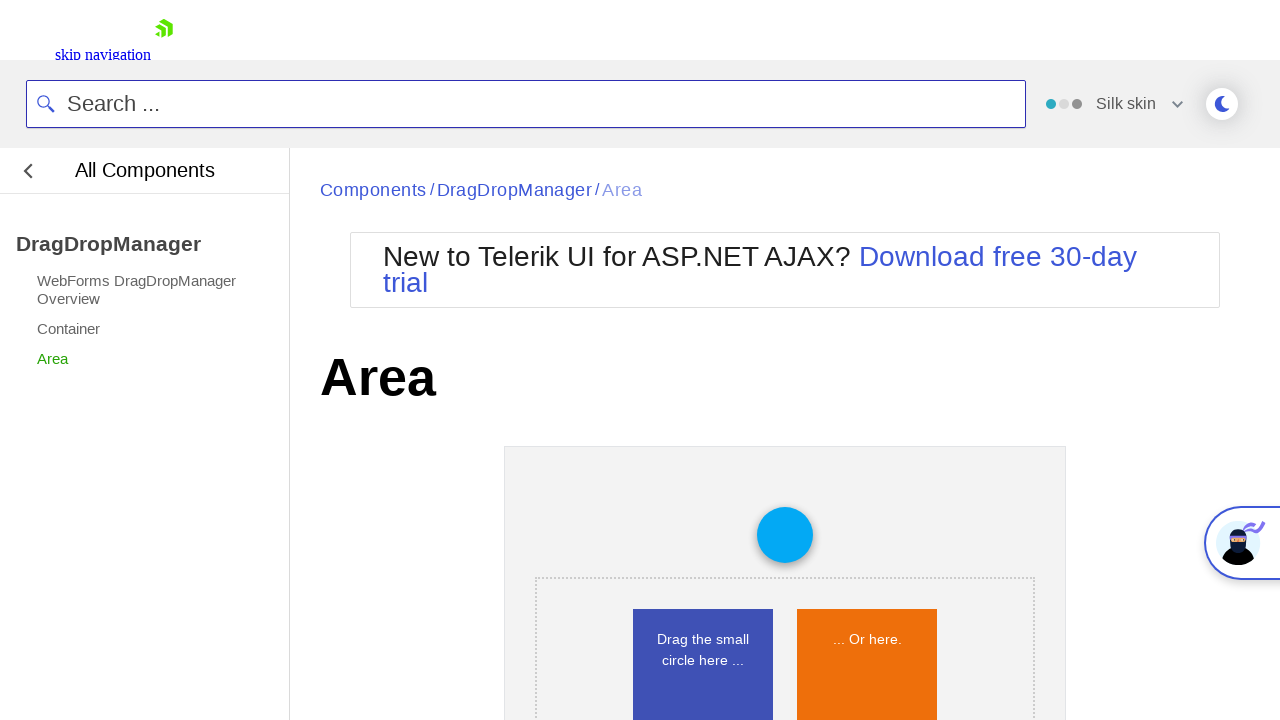

Hovered over title element while dragging at (785, 377) on h1.kd-title
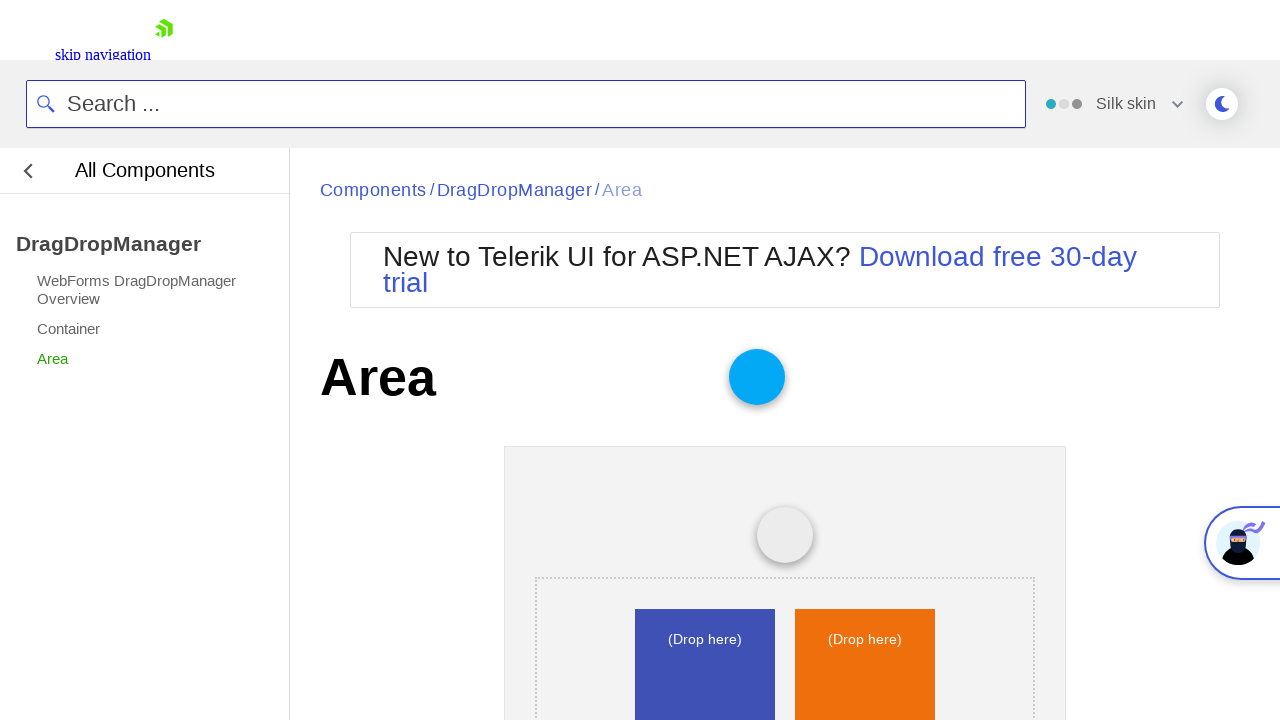

Released mouse button over title at (785, 377)
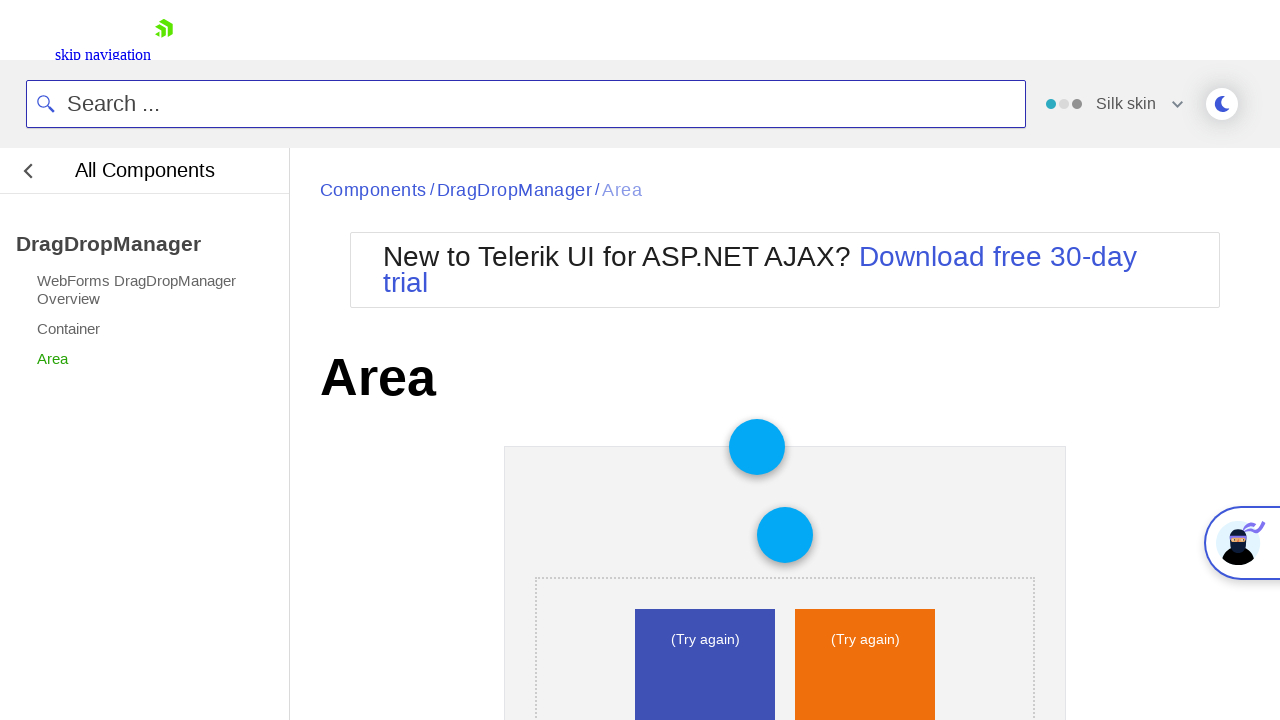

Re-located small circle element
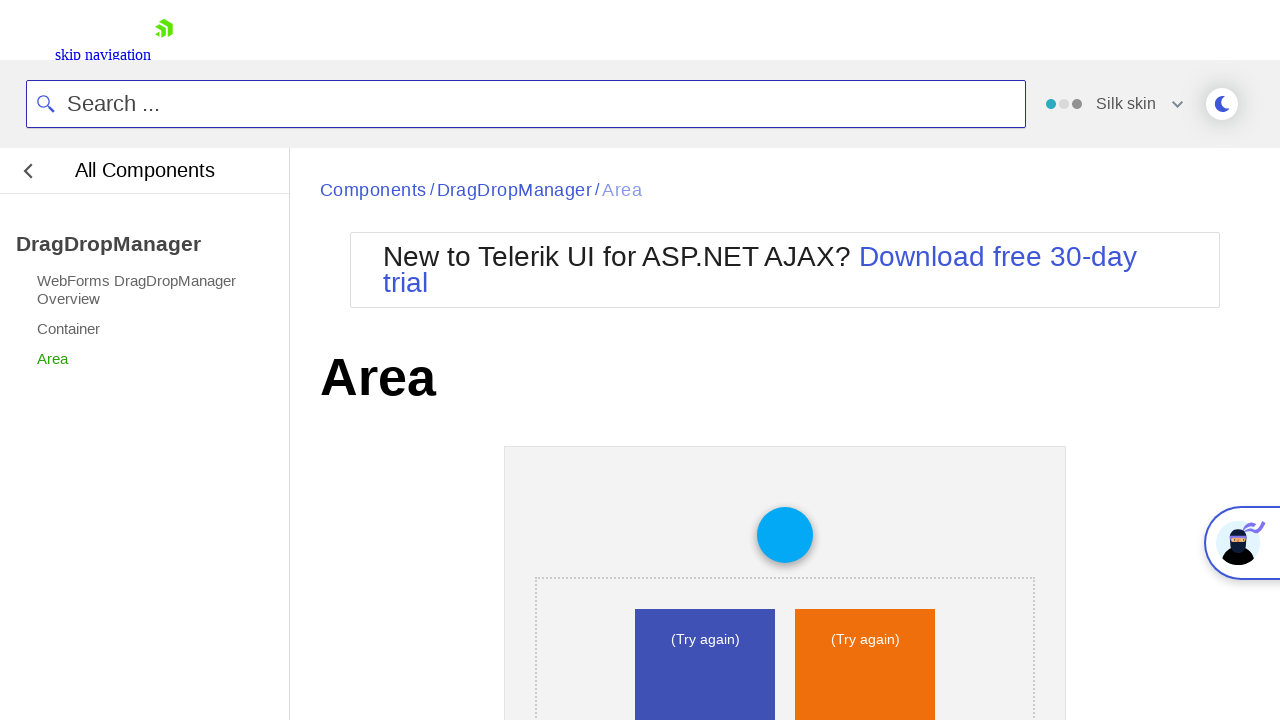

Re-located blue square drop target
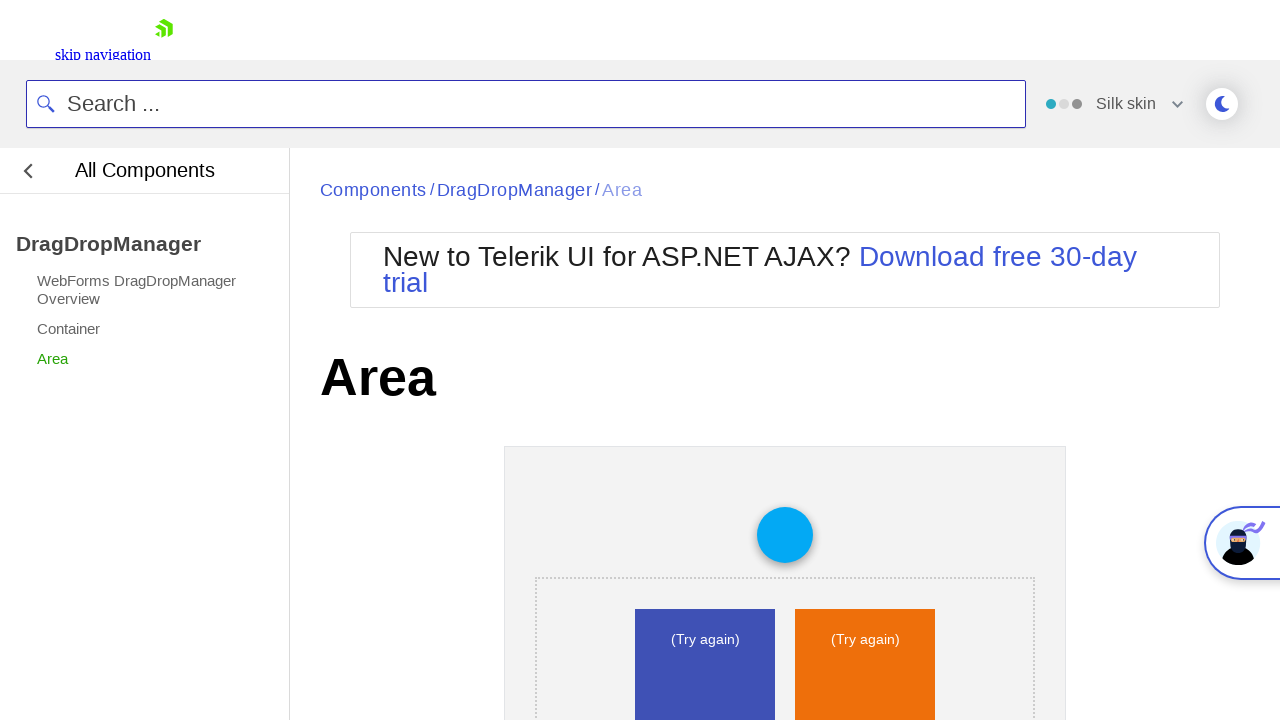

Hovered over small circle for second drag action at (785, 535) on #draggable
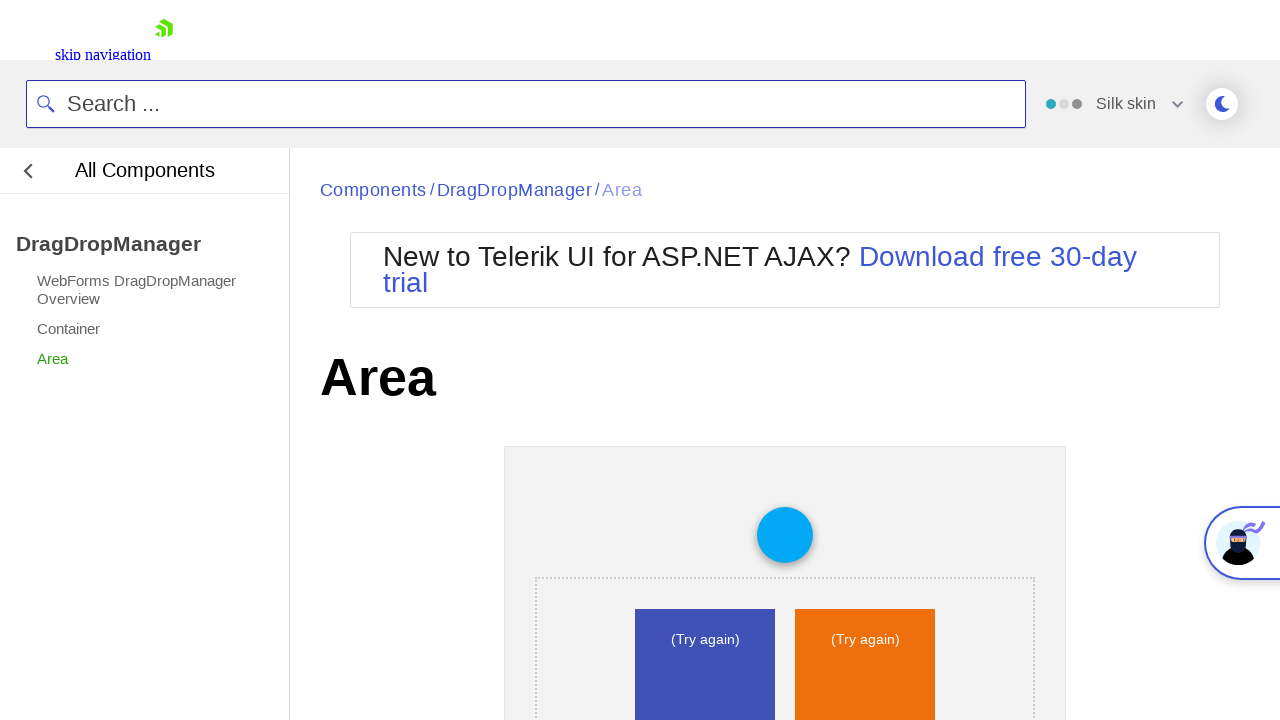

Pressed mouse button down on small circle at (785, 535)
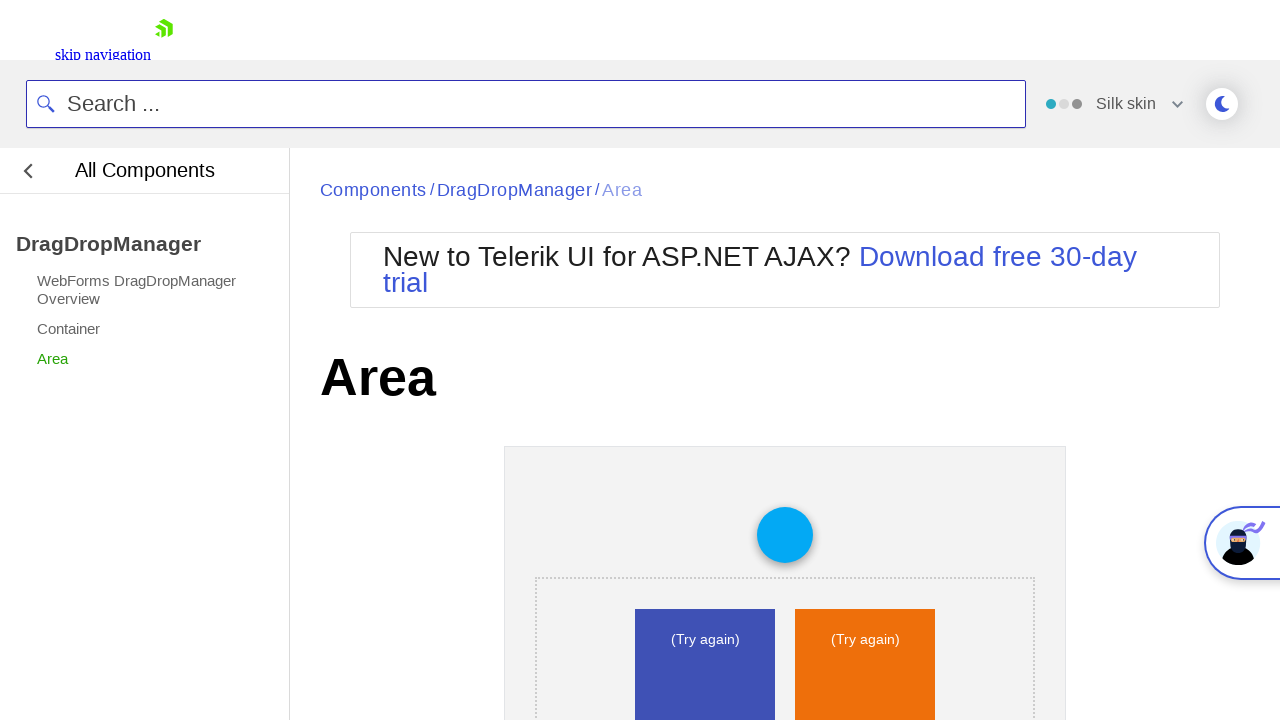

Hovered over blue square while dragging circle at (705, 650) on div.test1
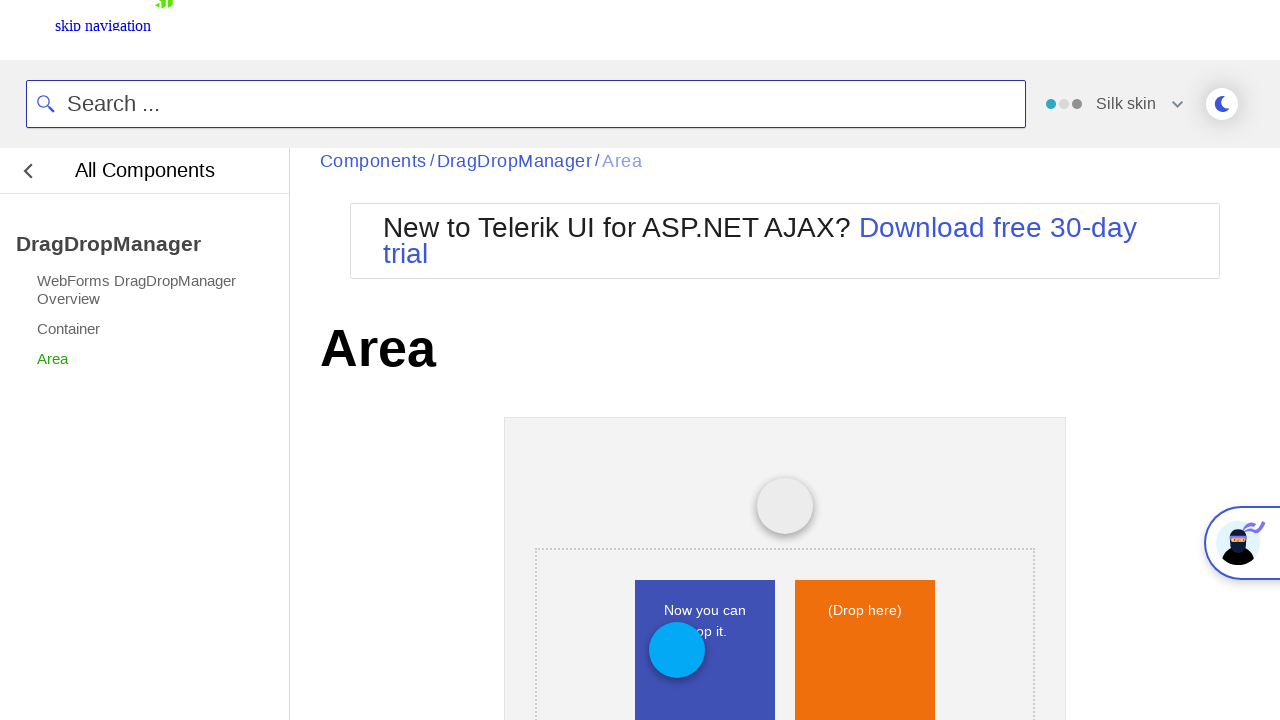

Released mouse button to drop circle on blue square at (705, 650)
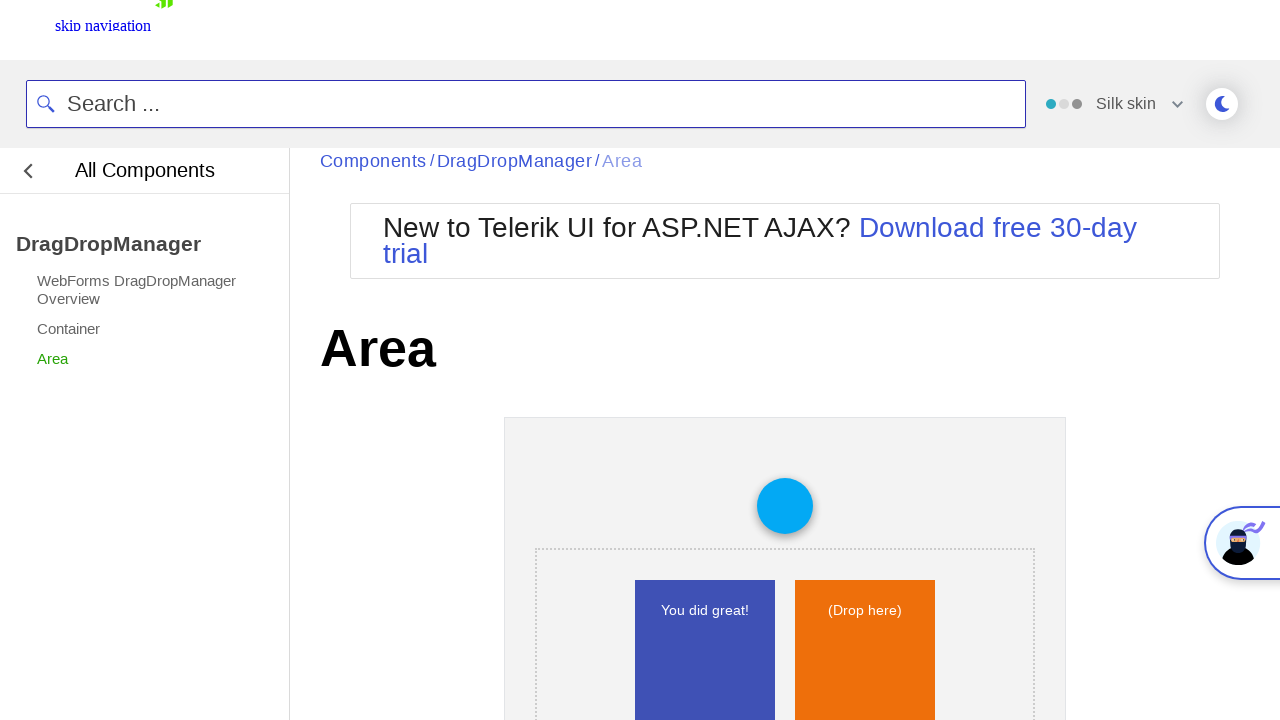

Verified blue square drop target is present after drop
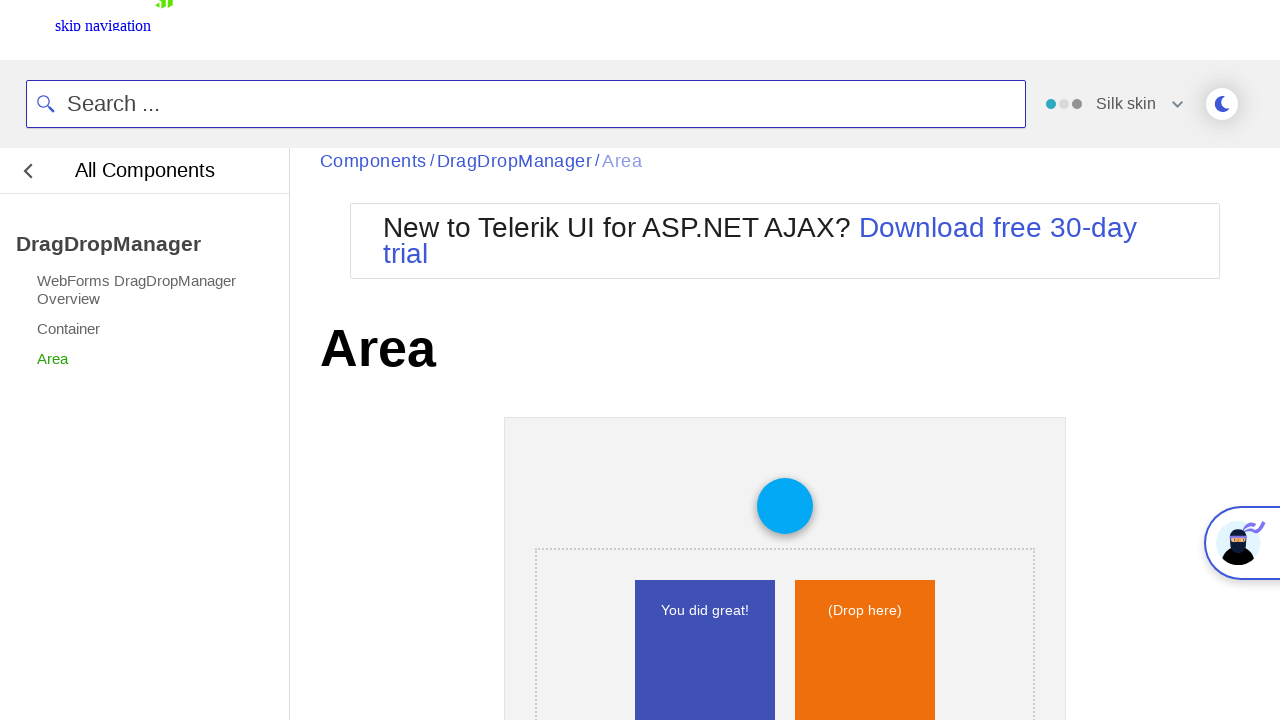

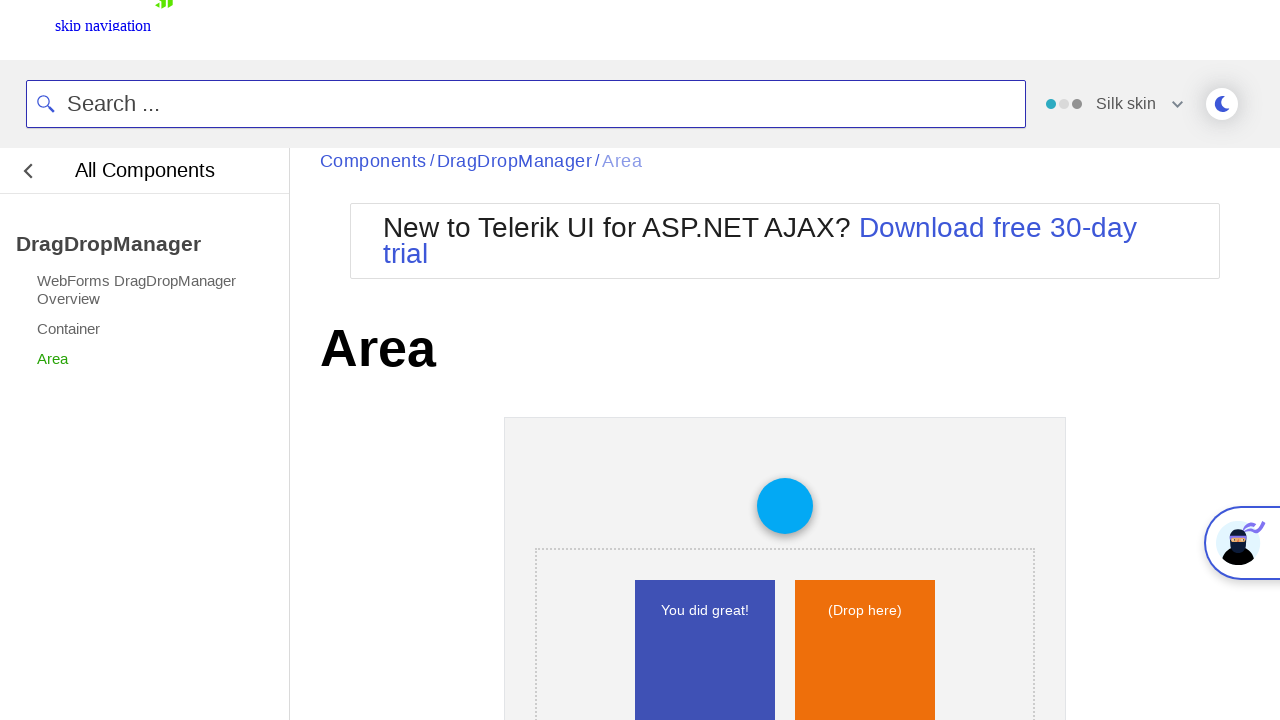